Tests drag and drop functionality on the jQuery UI demo page by dragging an element and dropping it onto a target drop zone within an iframe.

Starting URL: https://jqueryui.com/droppable/

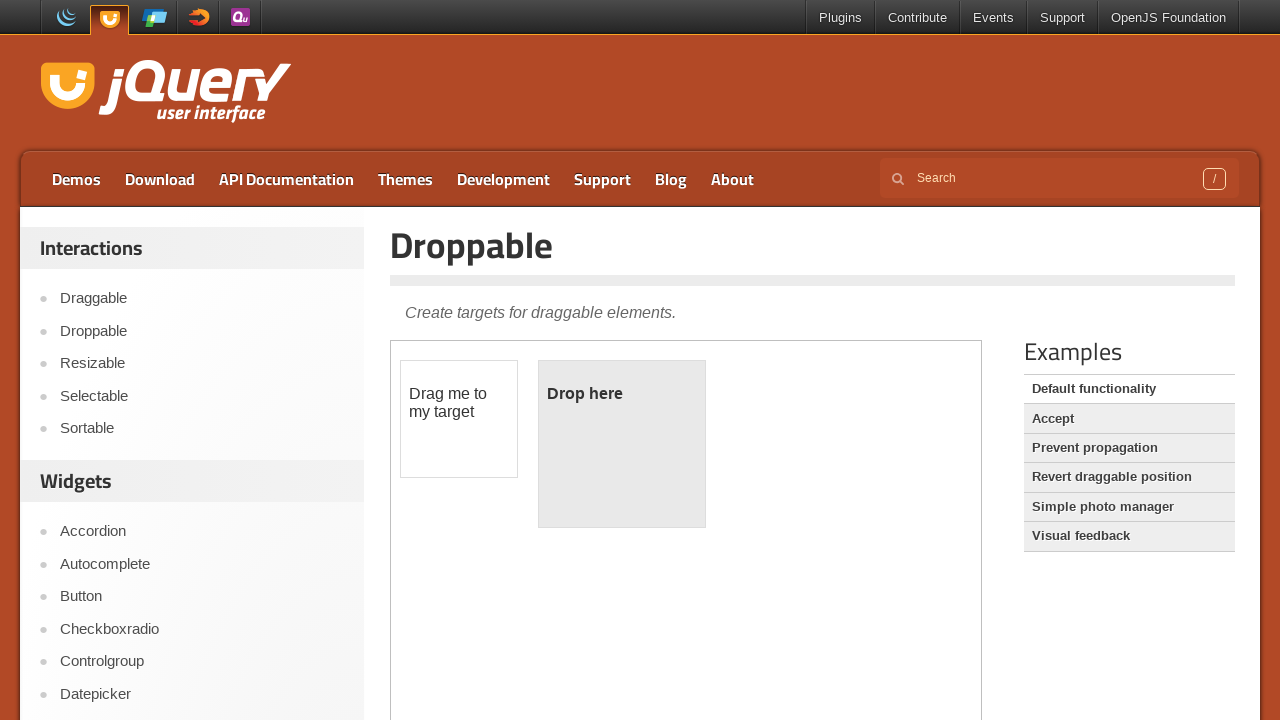

Located the iframe containing drag and drop elements
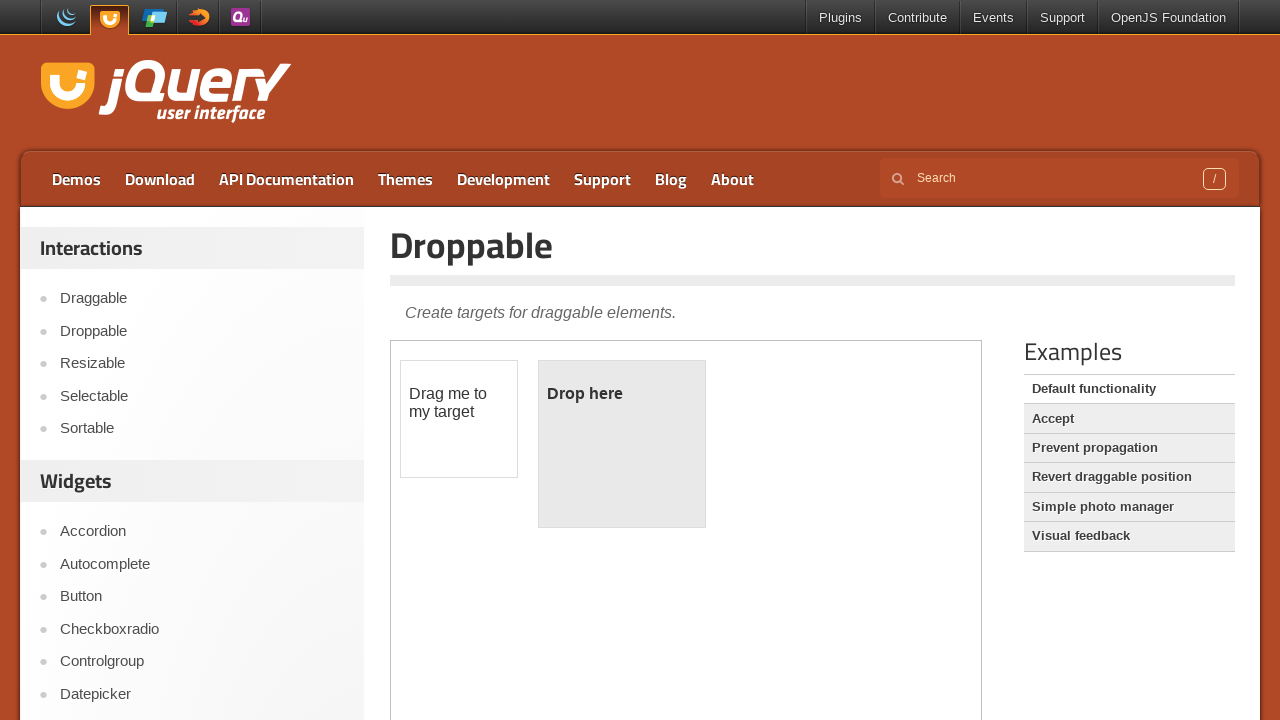

Located the draggable element within the iframe
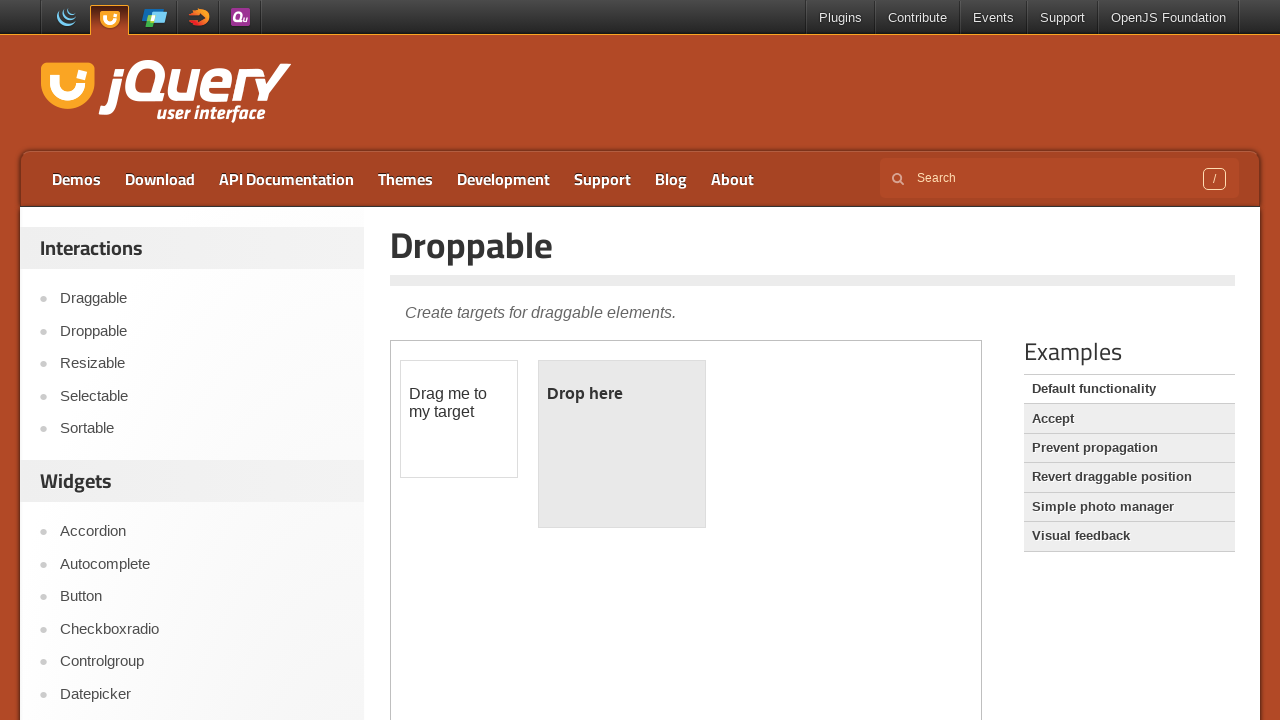

Located the droppable target zone within the iframe
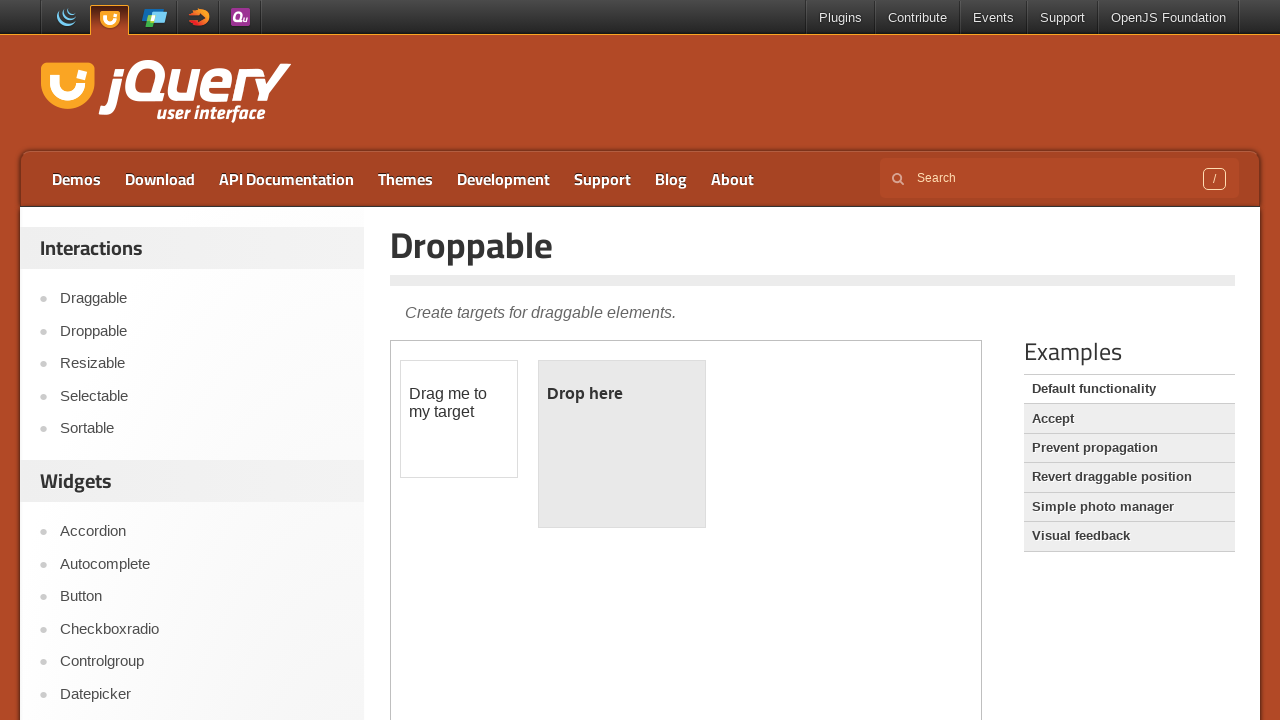

Dragged the element and dropped it onto the target drop zone at (622, 444)
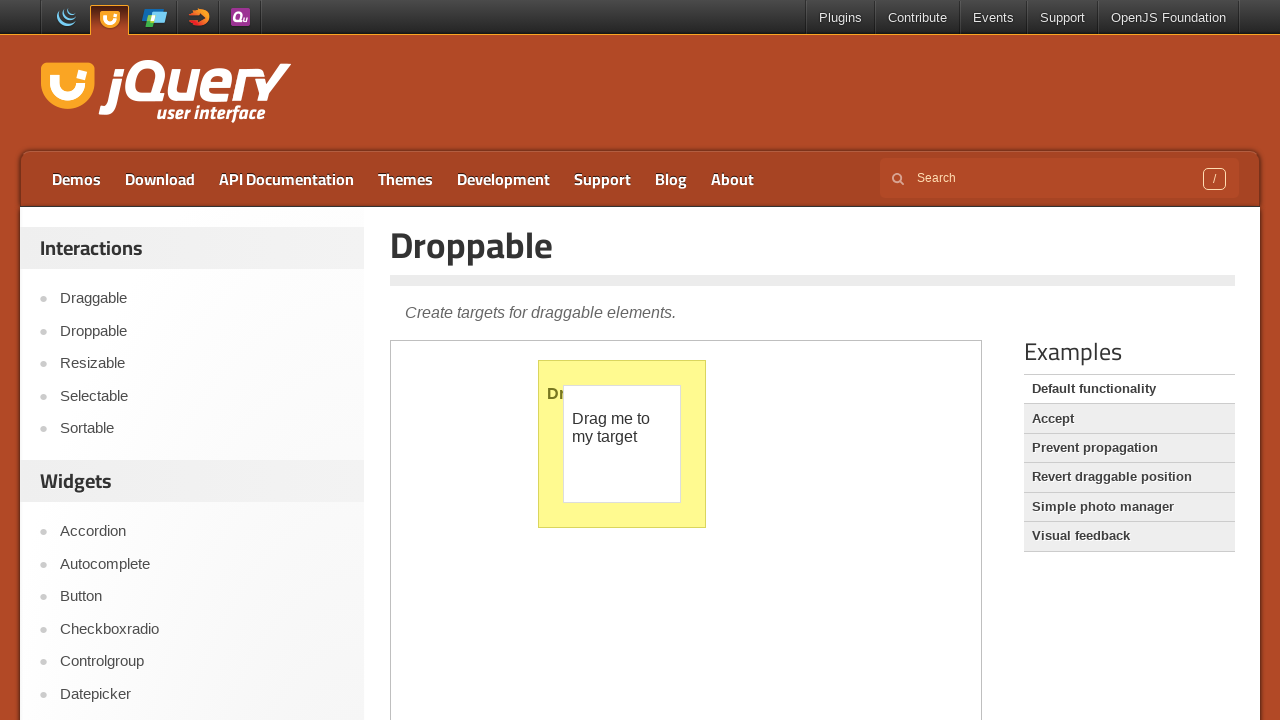

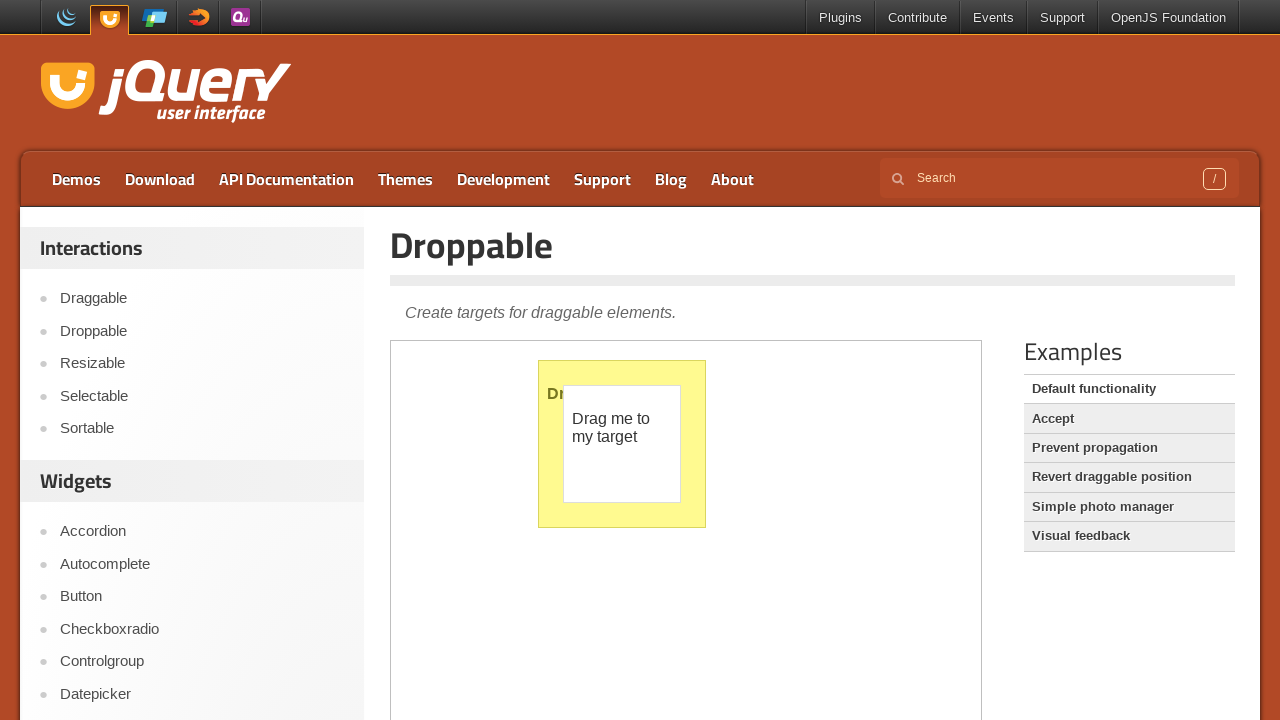